Tests that other controls are hidden when editing a todo item

Starting URL: https://demo.playwright.dev/todomvc

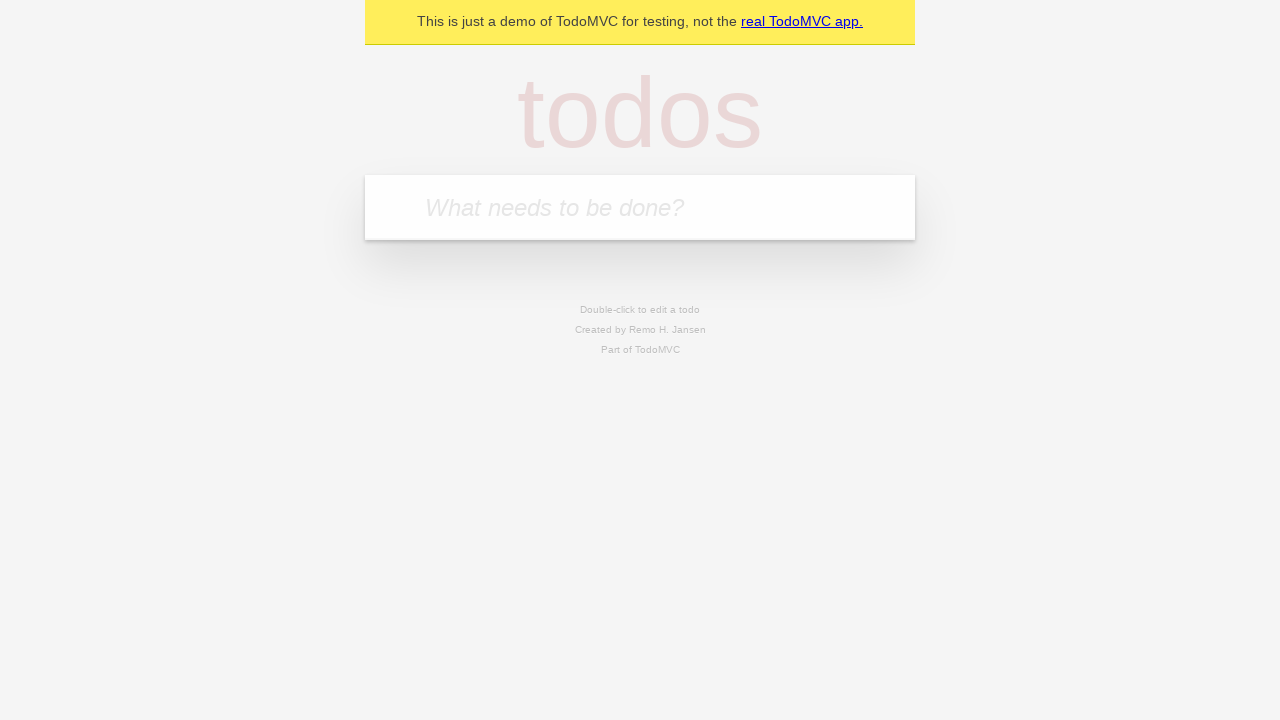

Filled todo input with 'buy some cheese' on internal:attr=[placeholder="What needs to be done?"i]
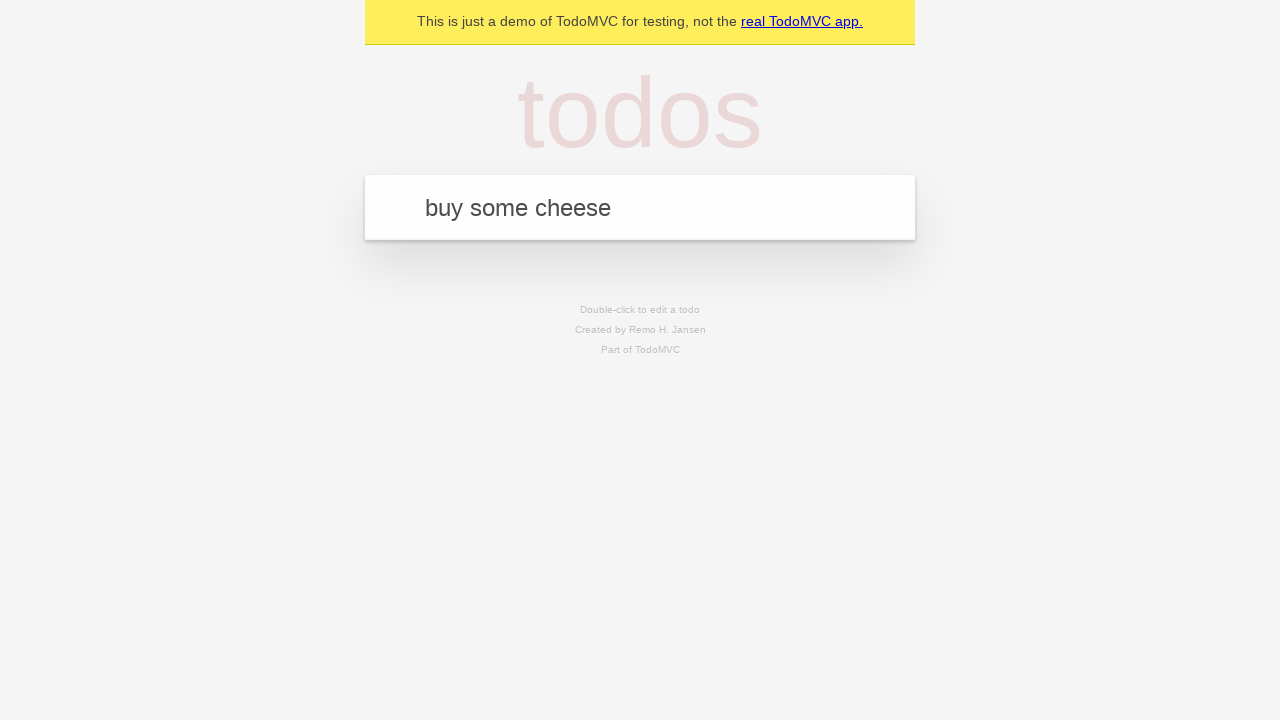

Pressed Enter to create todo 'buy some cheese' on internal:attr=[placeholder="What needs to be done?"i]
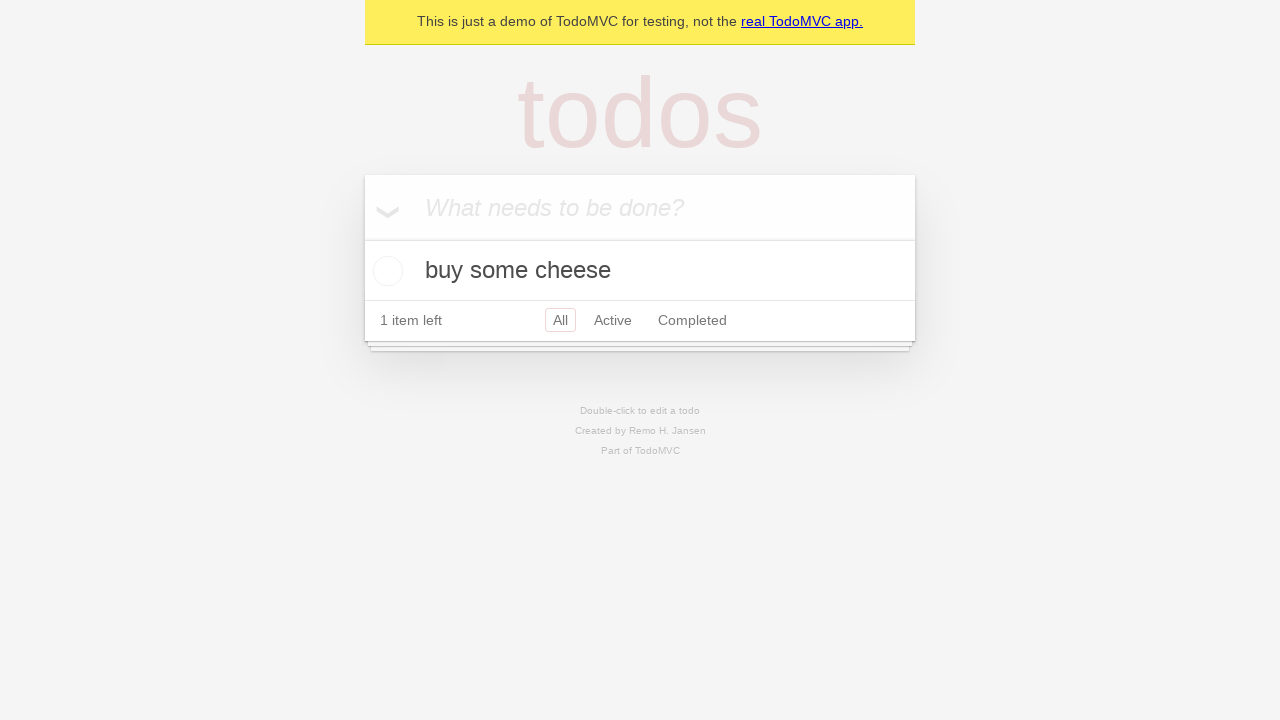

Filled todo input with 'feed the cat' on internal:attr=[placeholder="What needs to be done?"i]
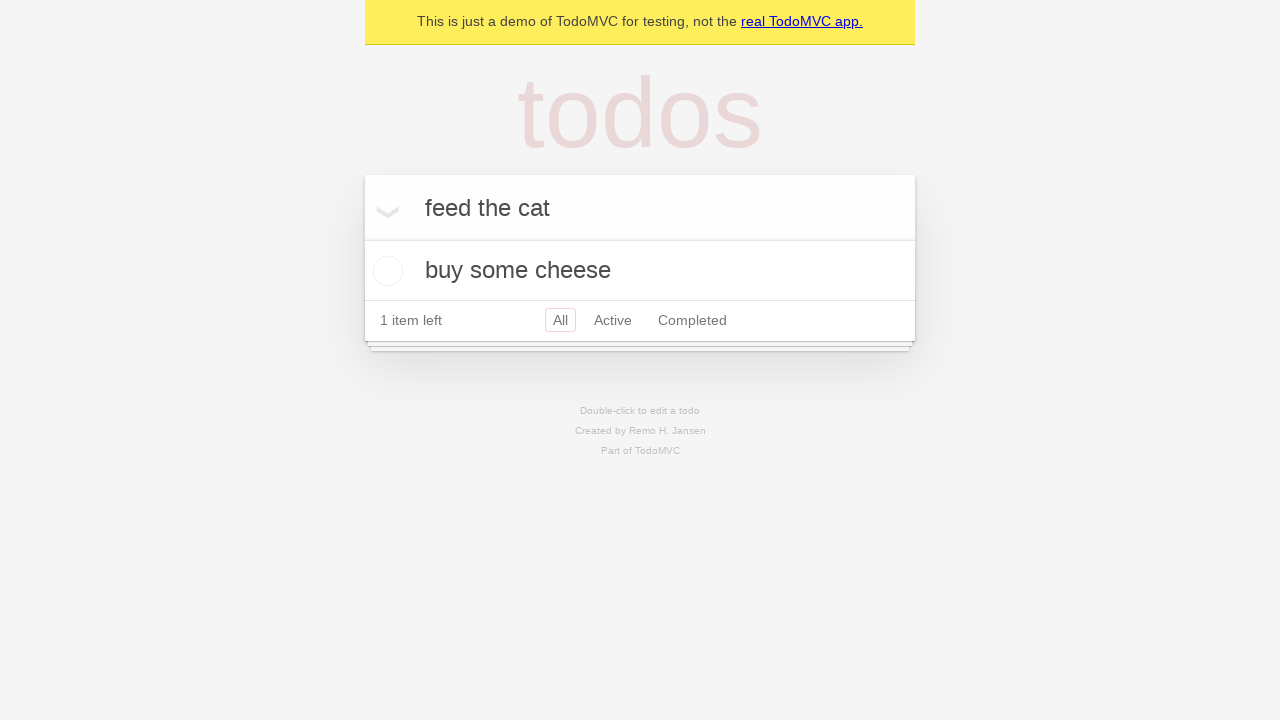

Pressed Enter to create todo 'feed the cat' on internal:attr=[placeholder="What needs to be done?"i]
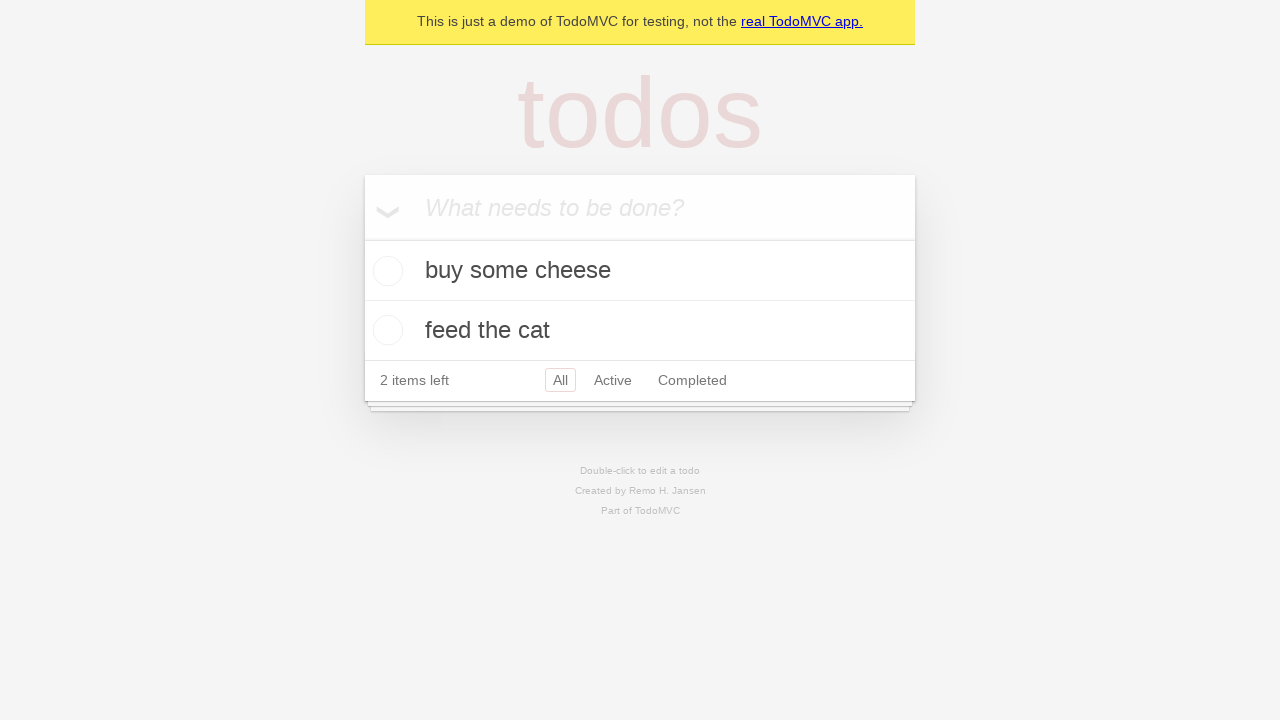

Filled todo input with 'book a doctors appointment' on internal:attr=[placeholder="What needs to be done?"i]
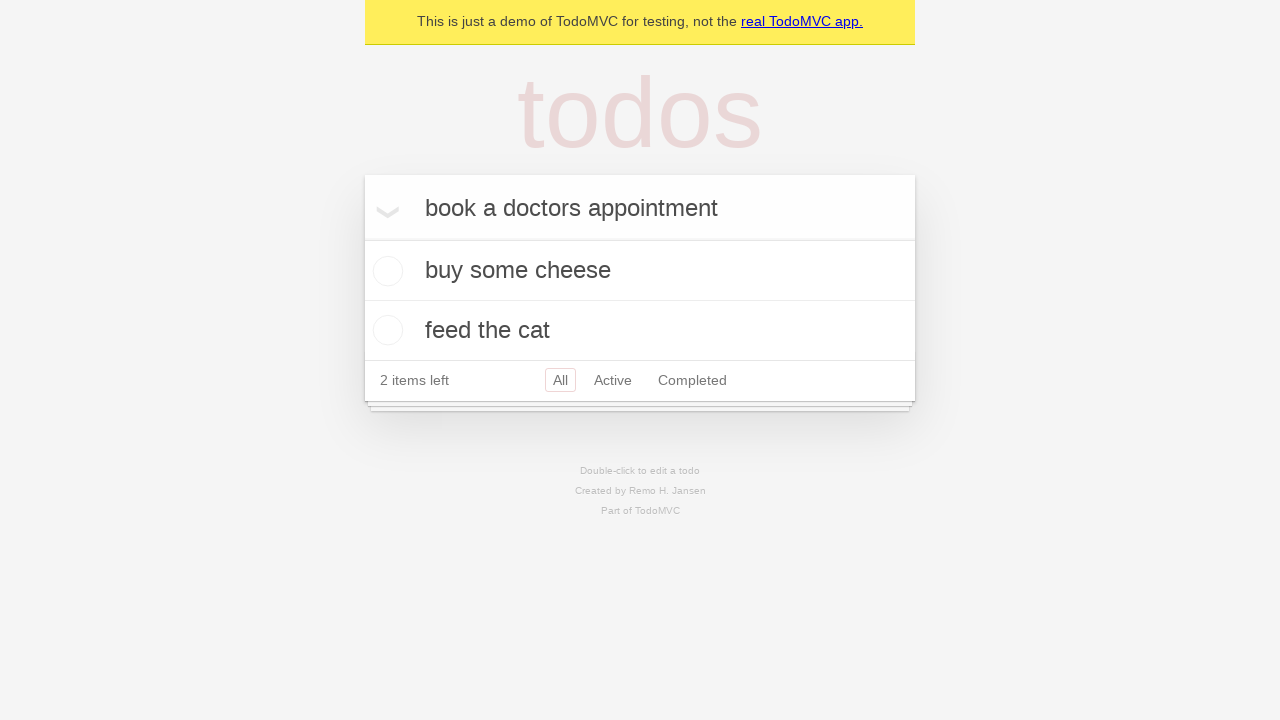

Pressed Enter to create todo 'book a doctors appointment' on internal:attr=[placeholder="What needs to be done?"i]
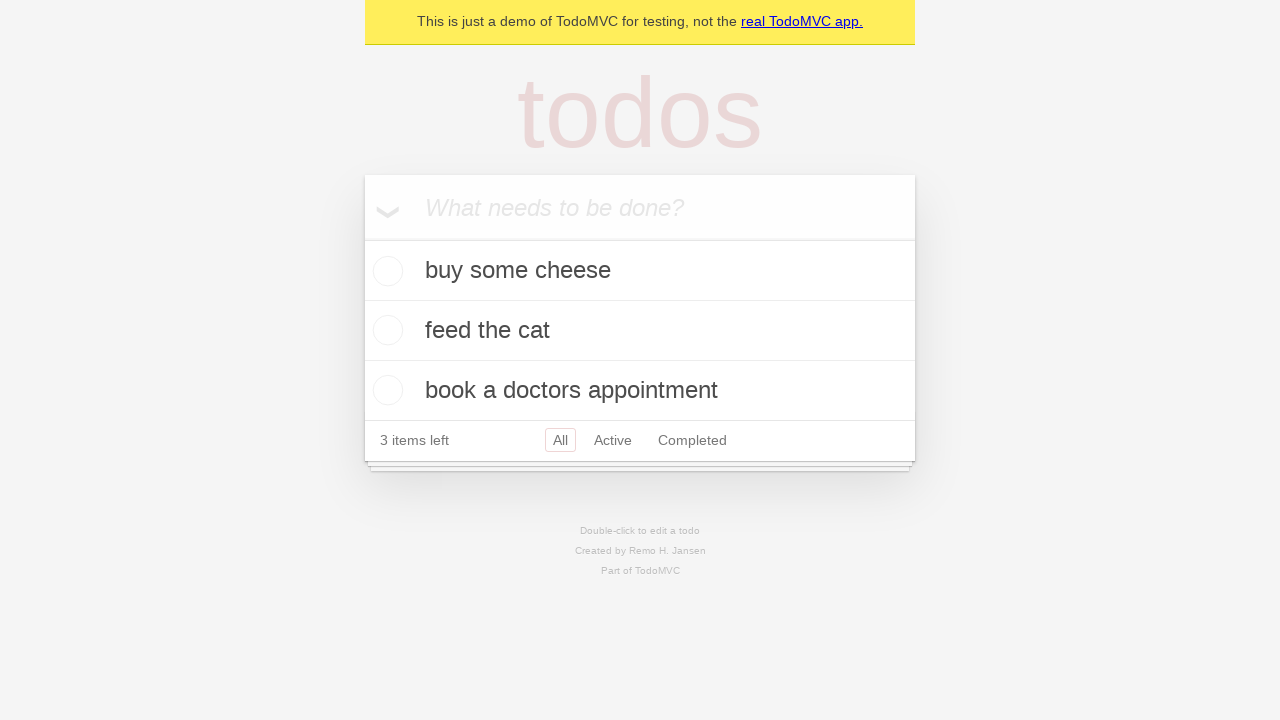

All three todo items loaded
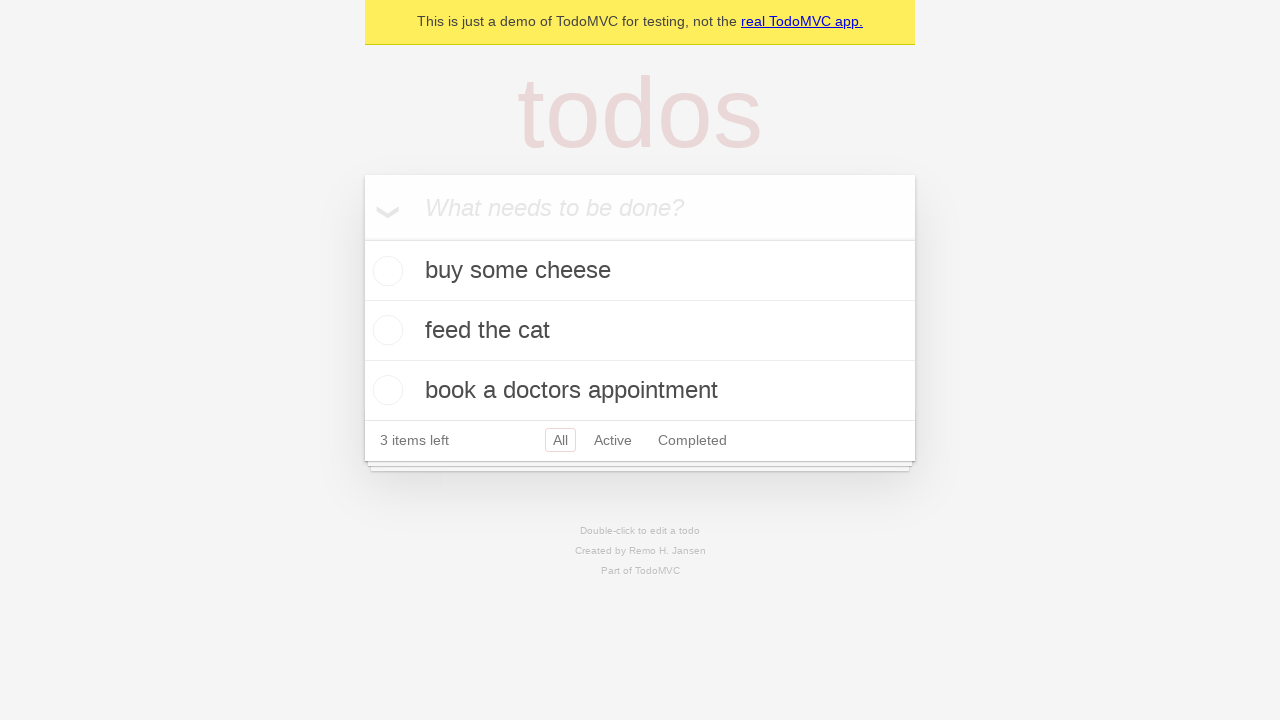

Located second todo item
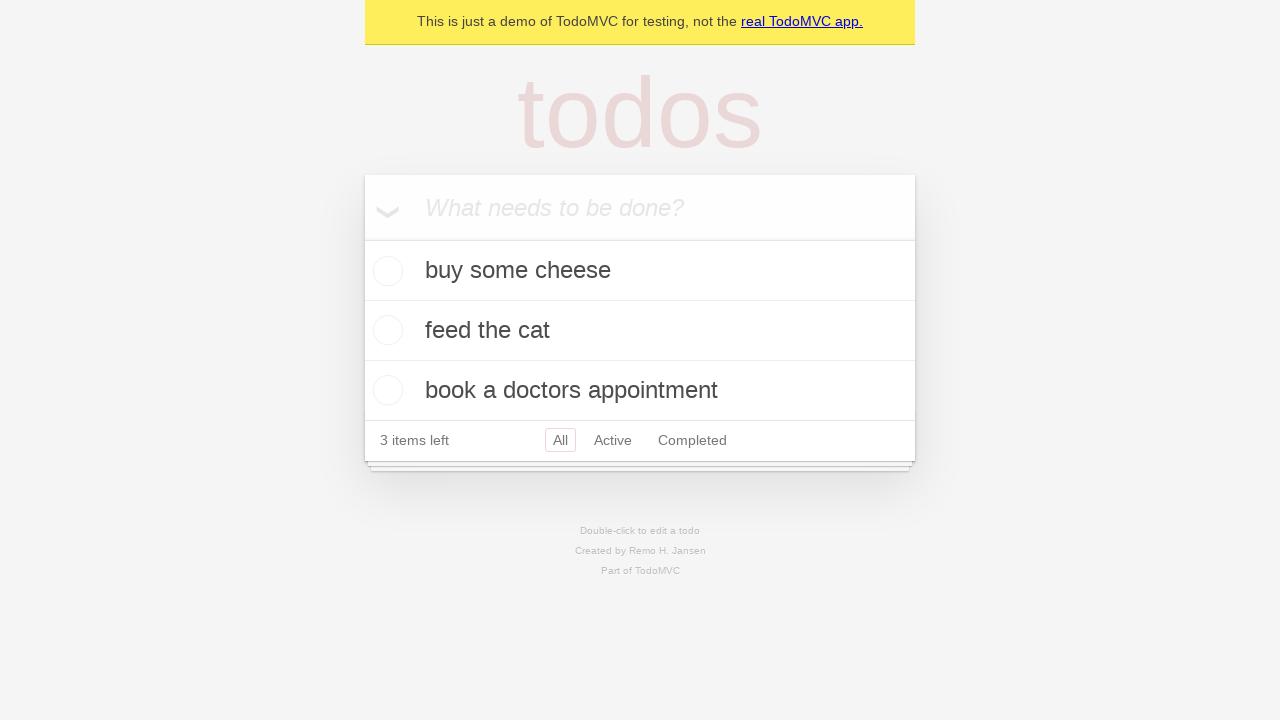

Double-clicked second todo item to enter edit mode at (640, 331) on internal:testid=[data-testid="todo-item"s] >> nth=1
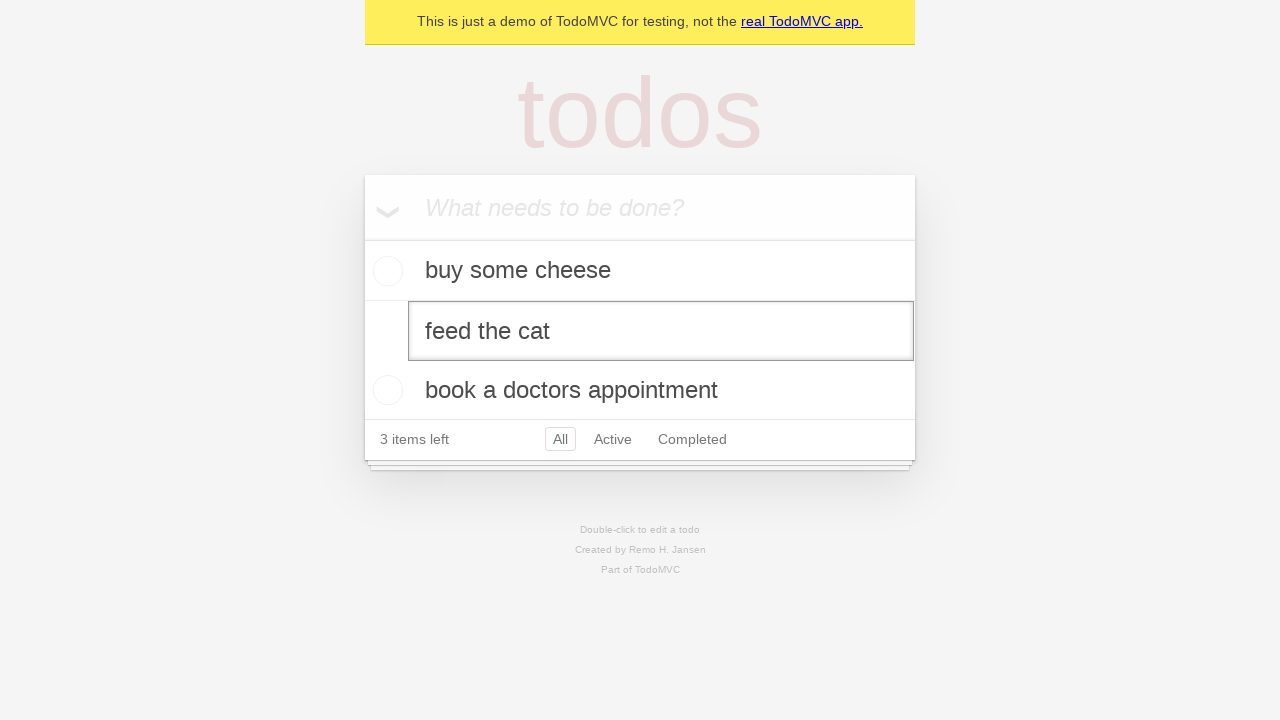

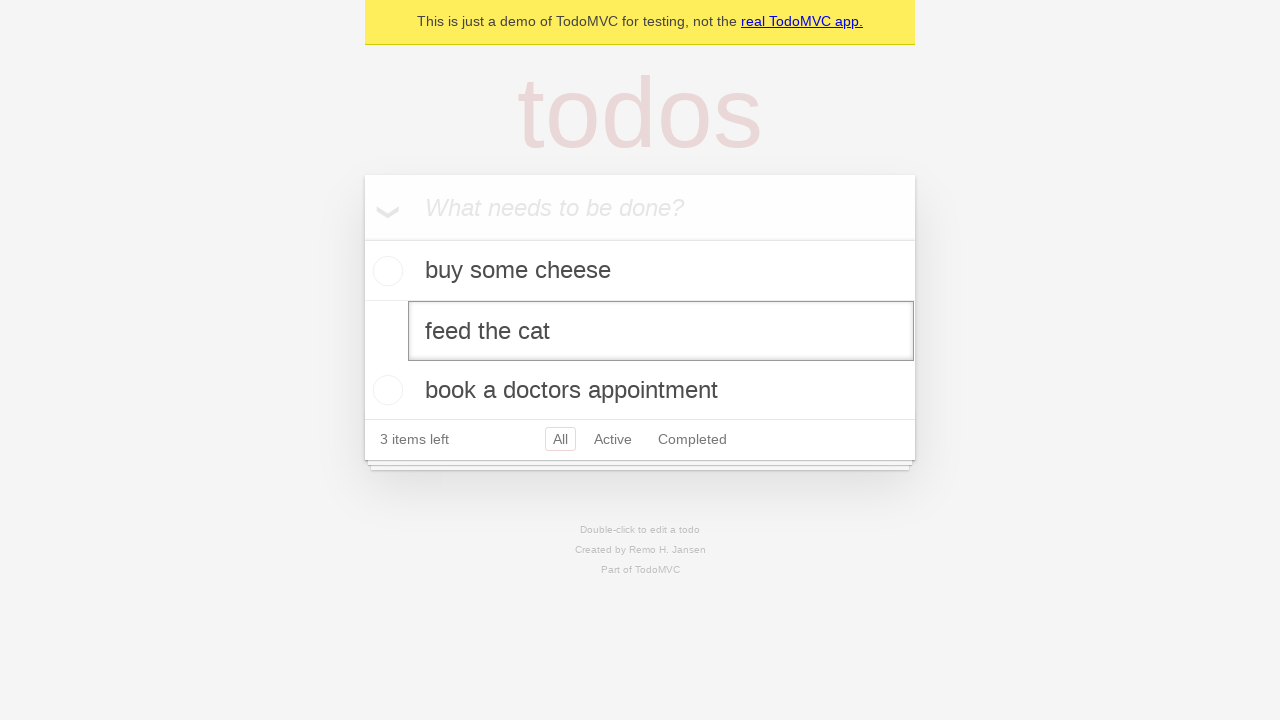